Fills out a text box form on demoqa.com with a username and email, scrolls to the submit button, and clicks it

Starting URL: http://demoqa.com/text-box

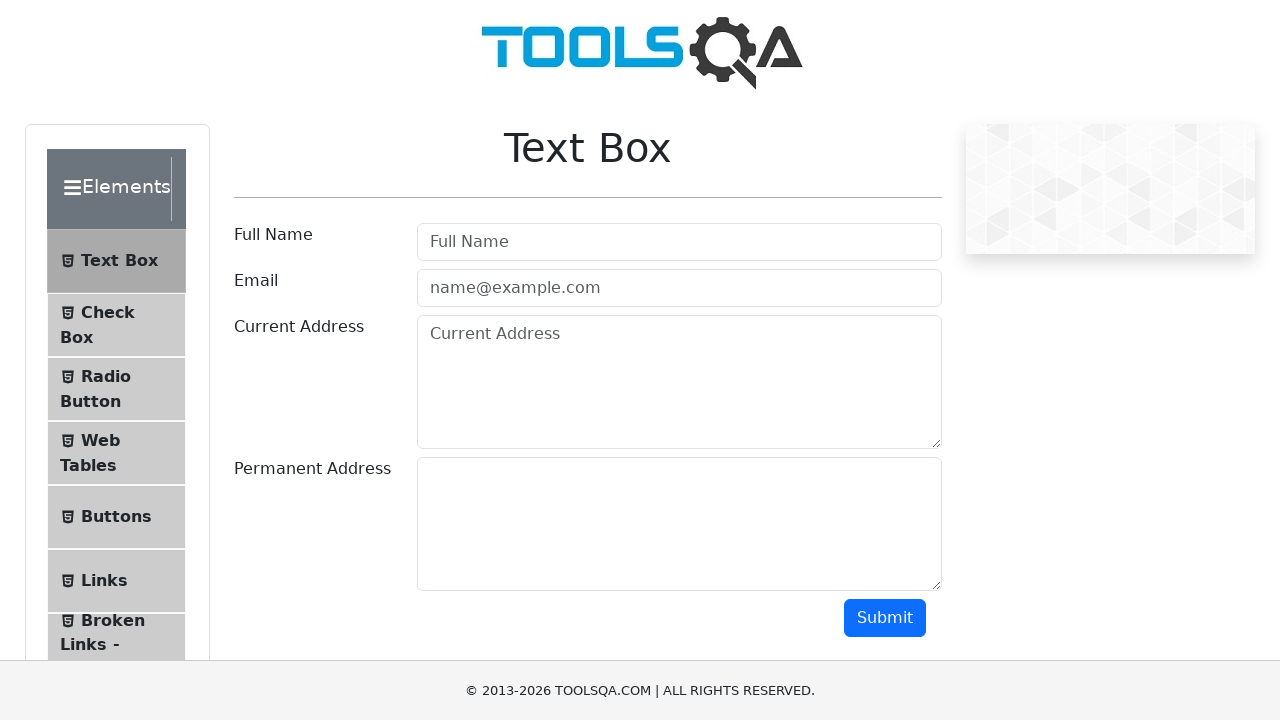

Filled userName field with 'John' on #userName
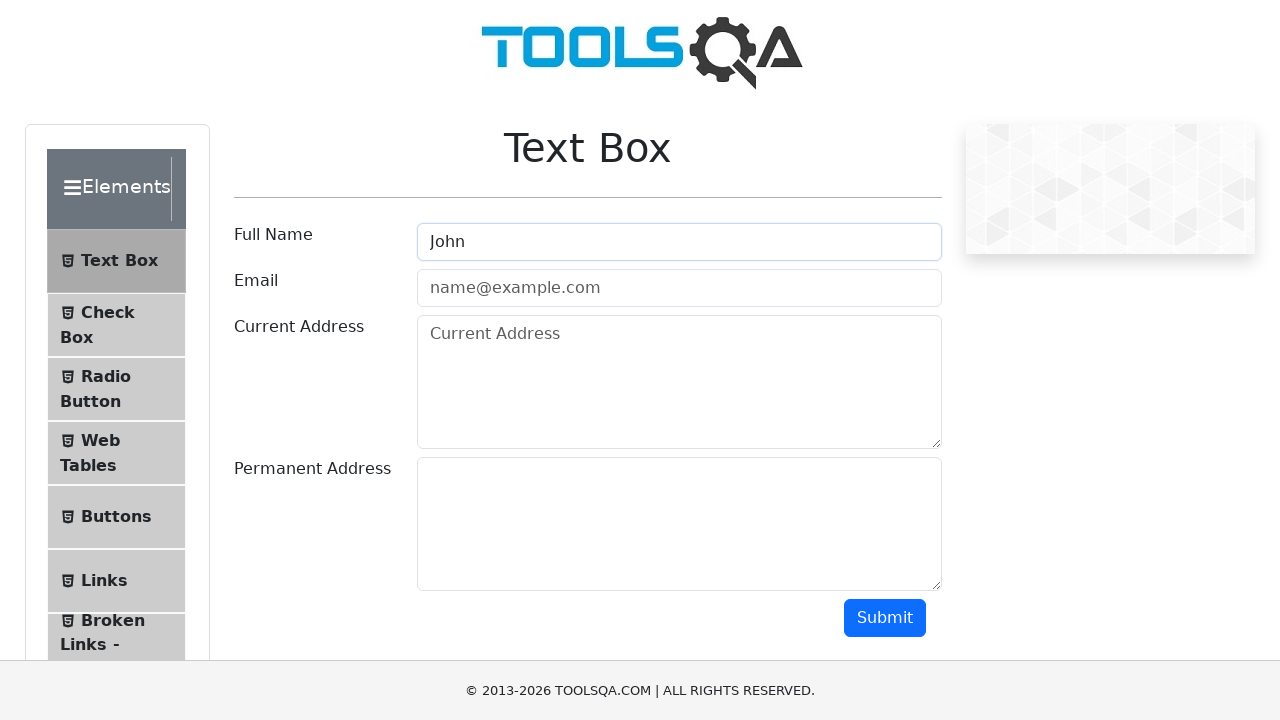

Filled userEmail field with 'john.smith@email.com' on #userEmail
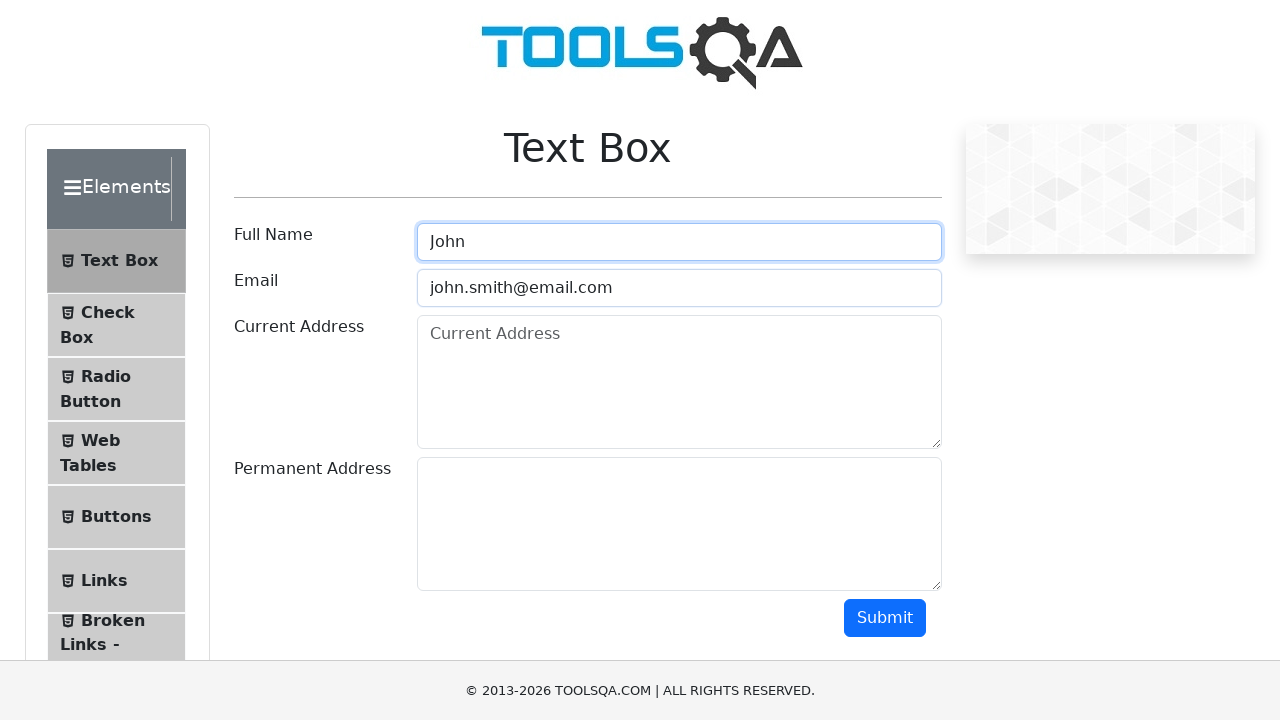

Scrolled to make submit button visible
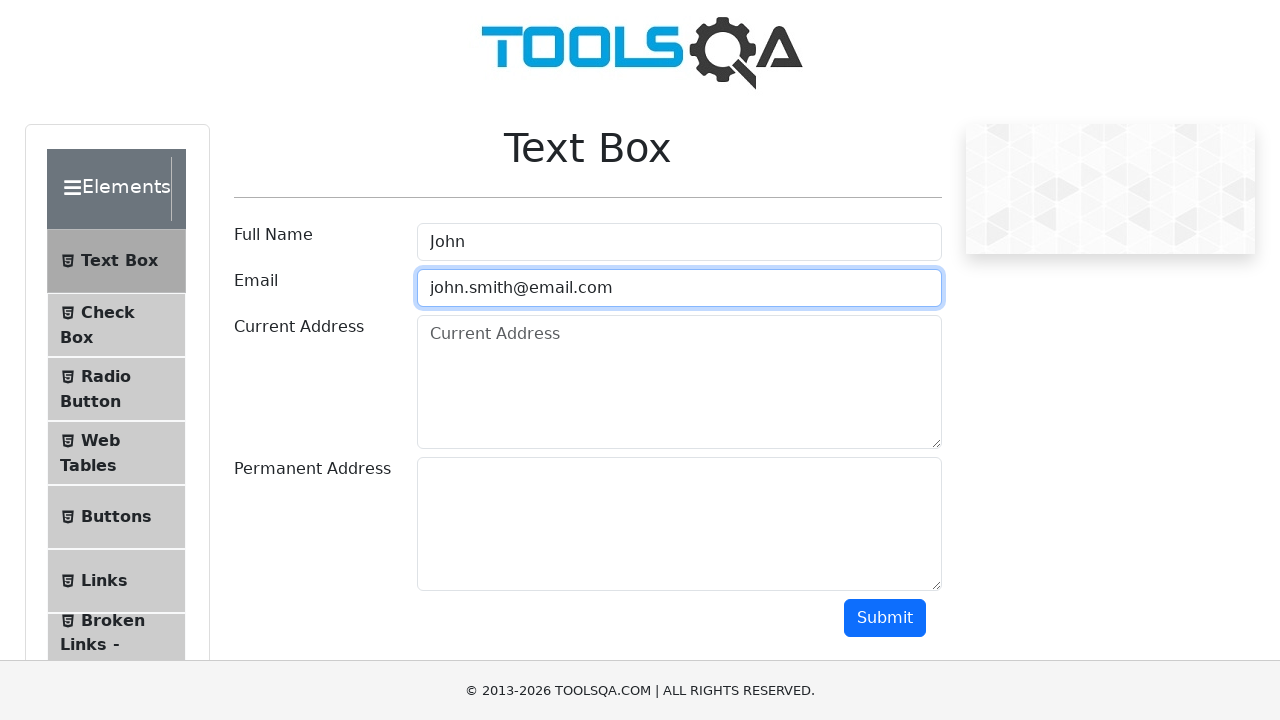

Clicked the submit button at (885, 618) on #submit
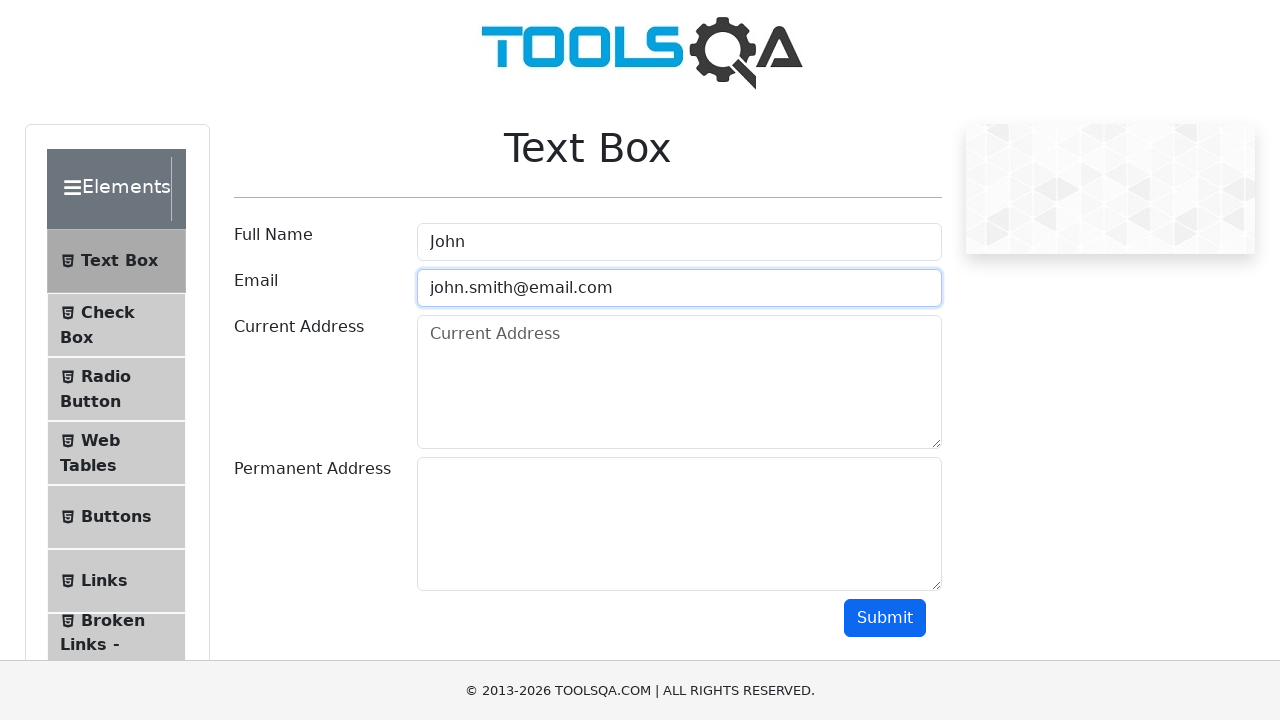

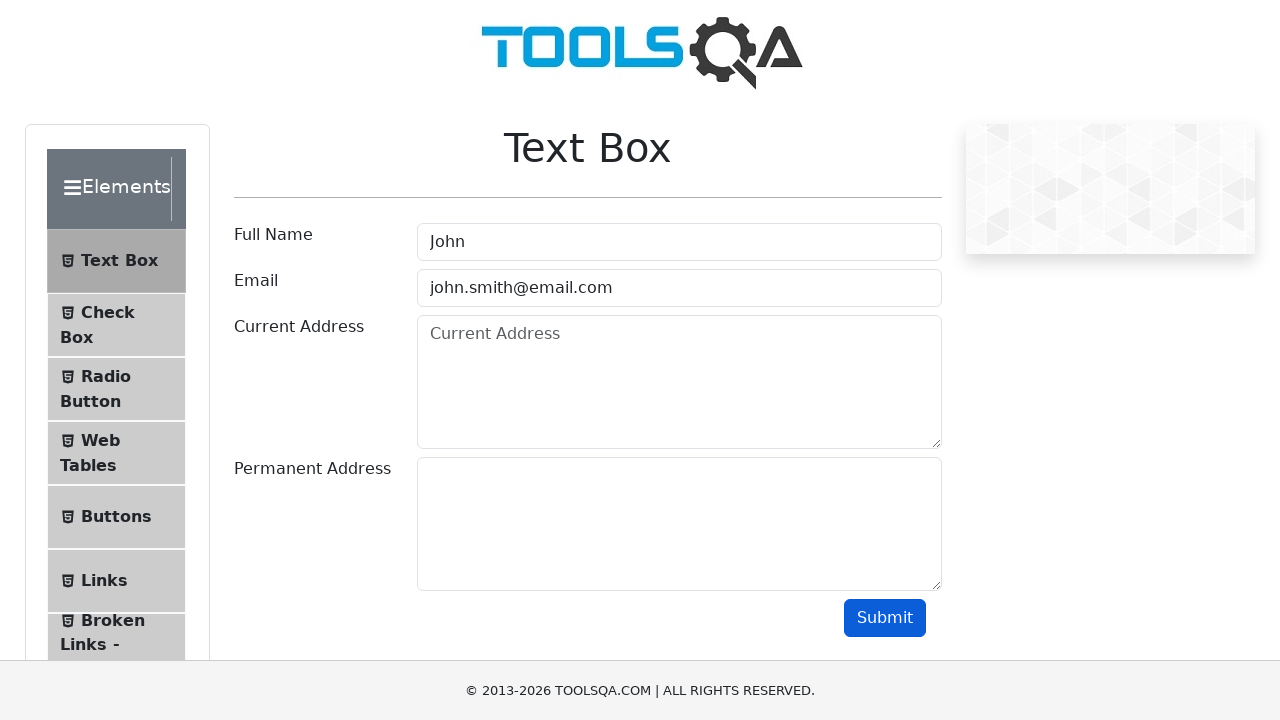